Tests dropdown selection functionality on OrangeHRM trial form by selecting a country from the dropdown menu without using Select class

Starting URL: https://www.orangehrm.com/en/orangehrm-30-day-trial

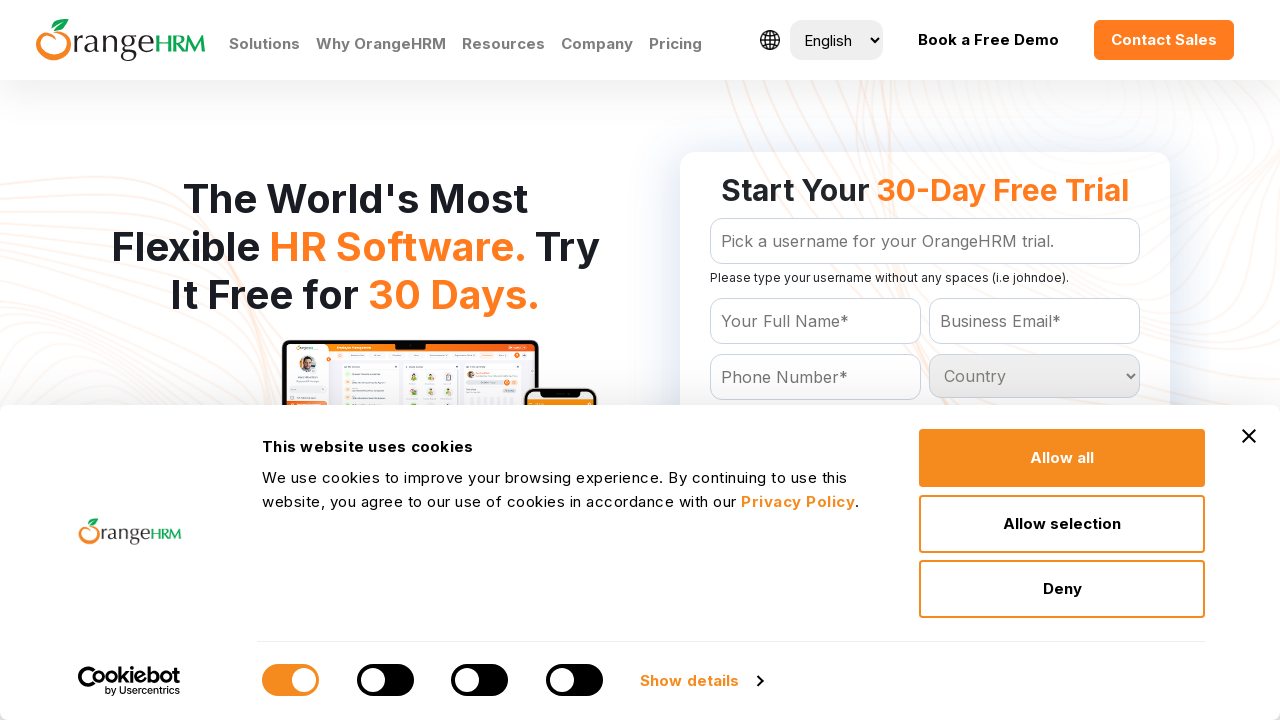

Country dropdown selector loaded on OrangeHRM trial form
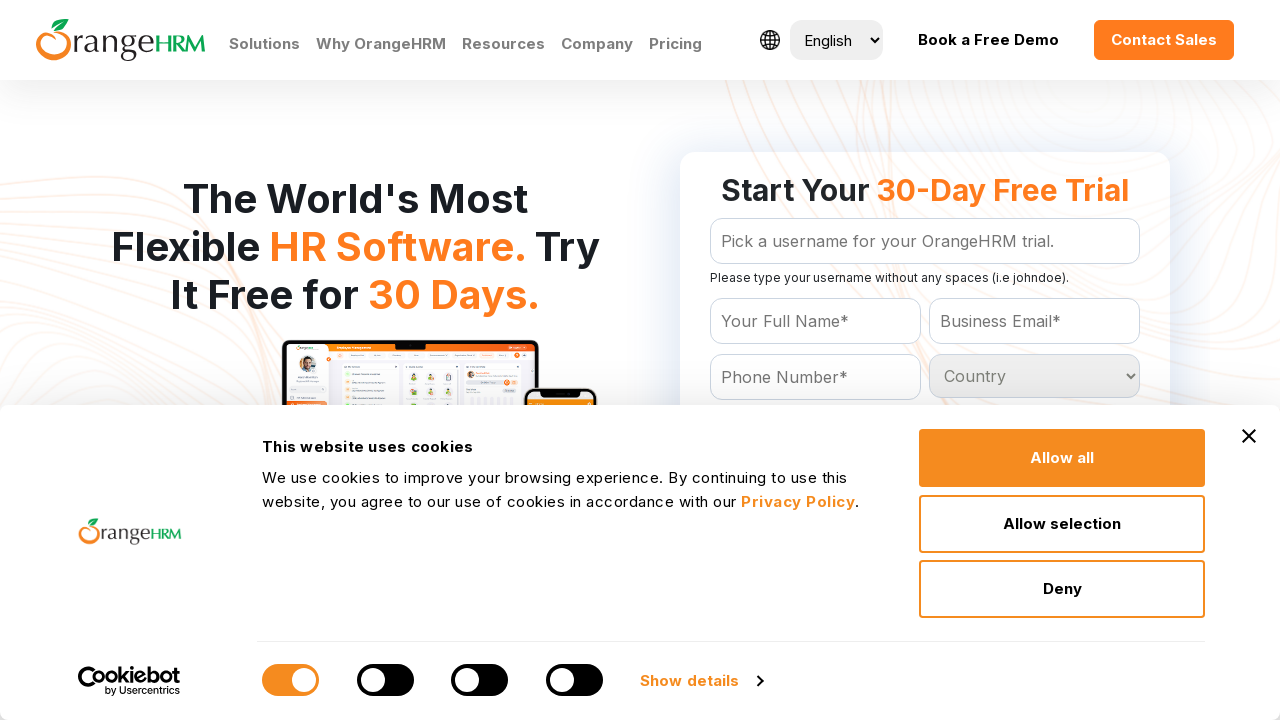

Retrieved all country dropdown options
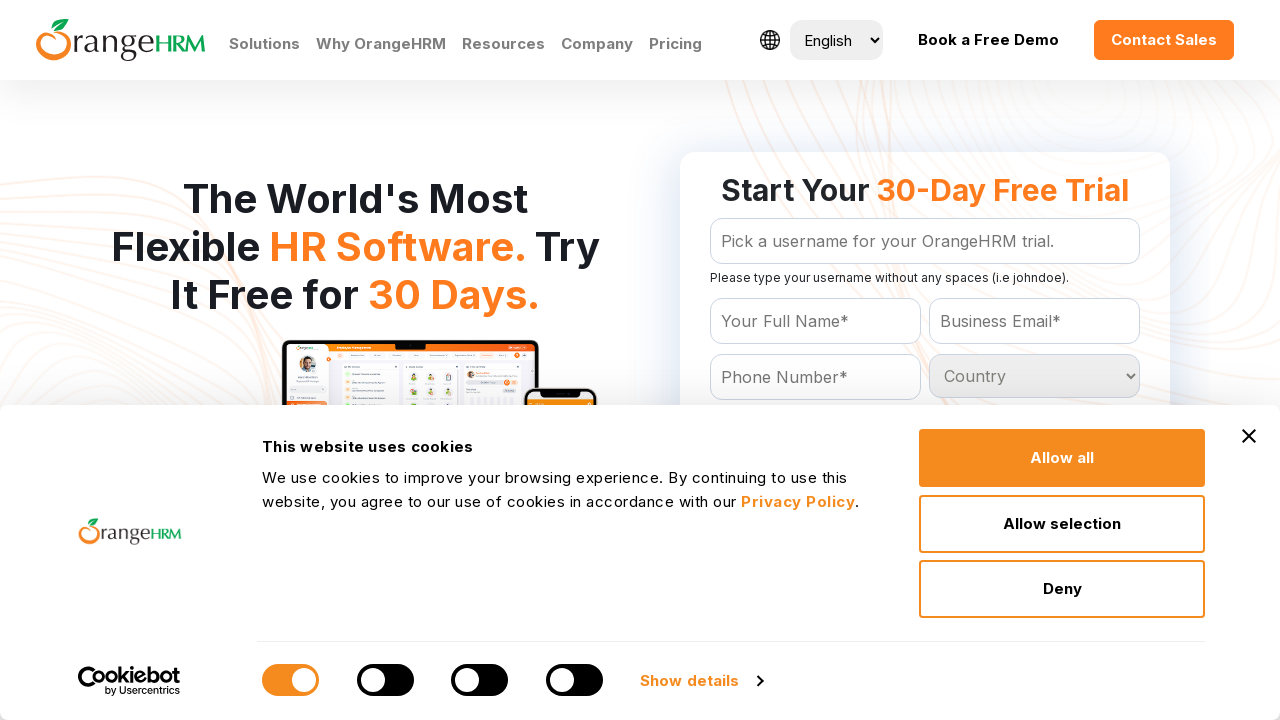

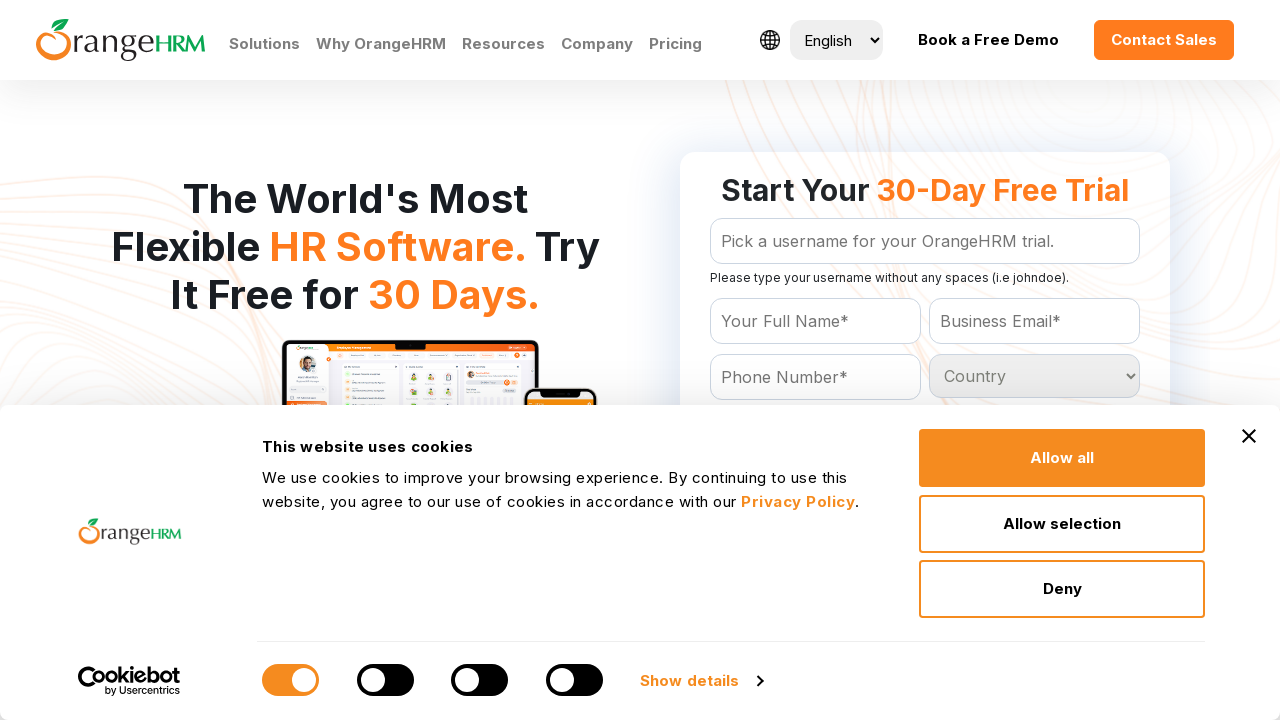